Tests accordion UI component by clicking through all sections to expand them

Starting URL: https://jqueryui.com/

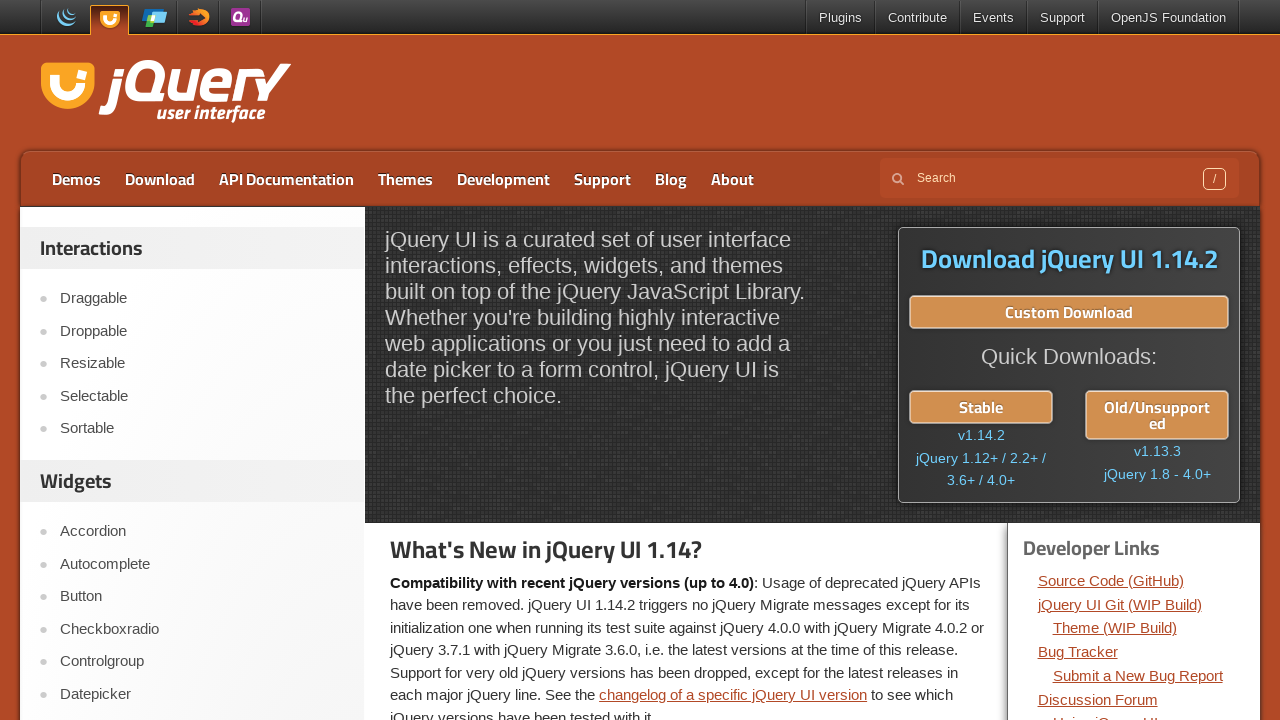

Clicked on accordion button in sidebar at (202, 532) on xpath=//a[contains(@href, '/accordion/')]
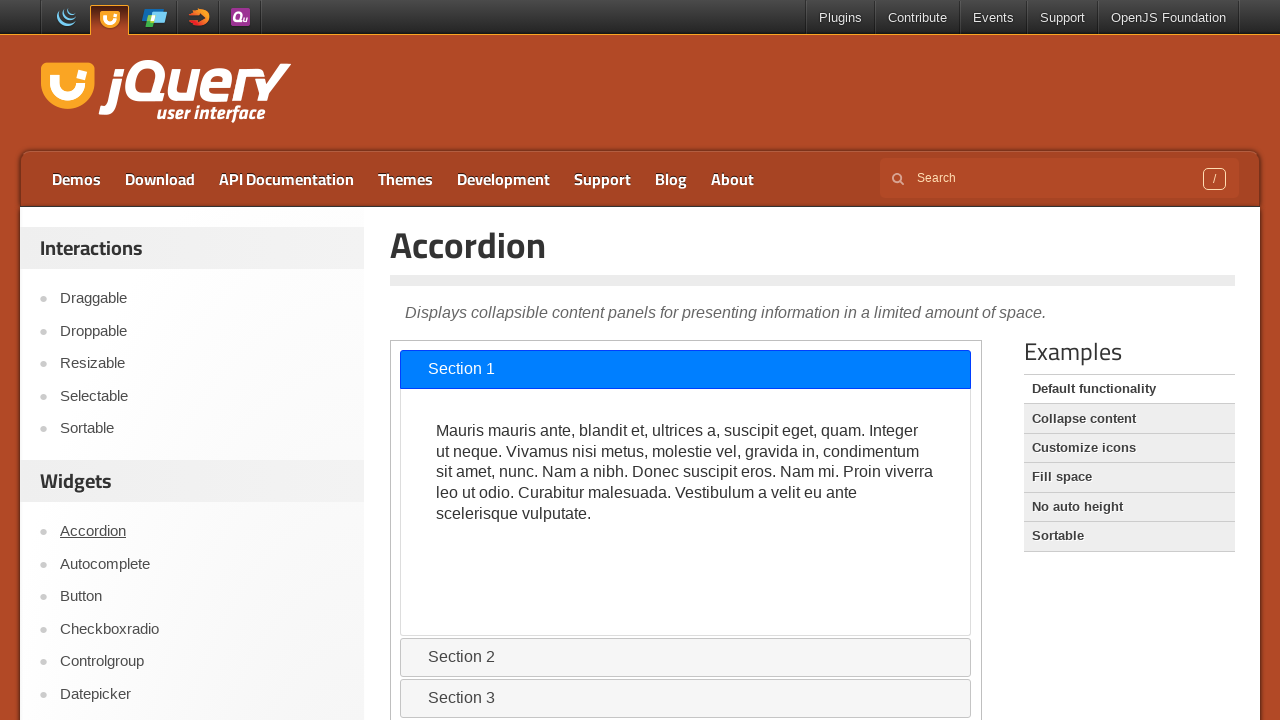

Switched to iframe containing accordion component
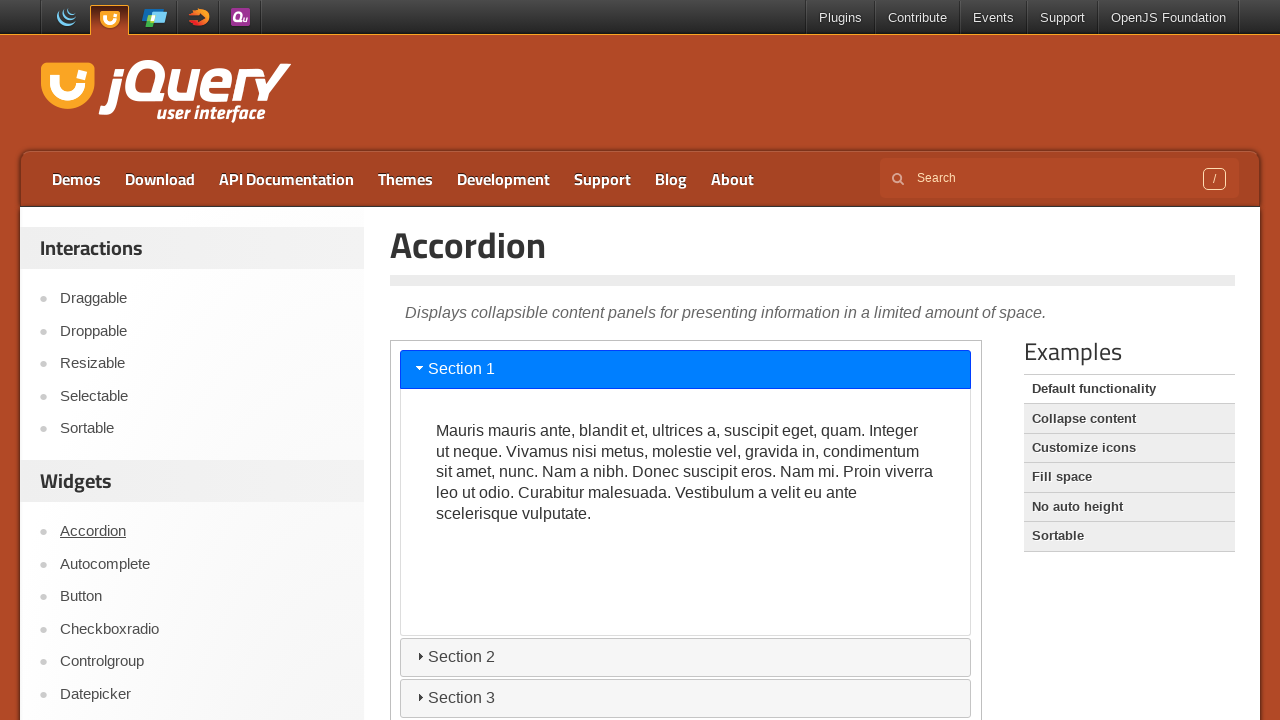

Clicked accordion section 1 to expand at (686, 369) on iframe >> nth=0 >> internal:control=enter-frame >> #ui-id-1
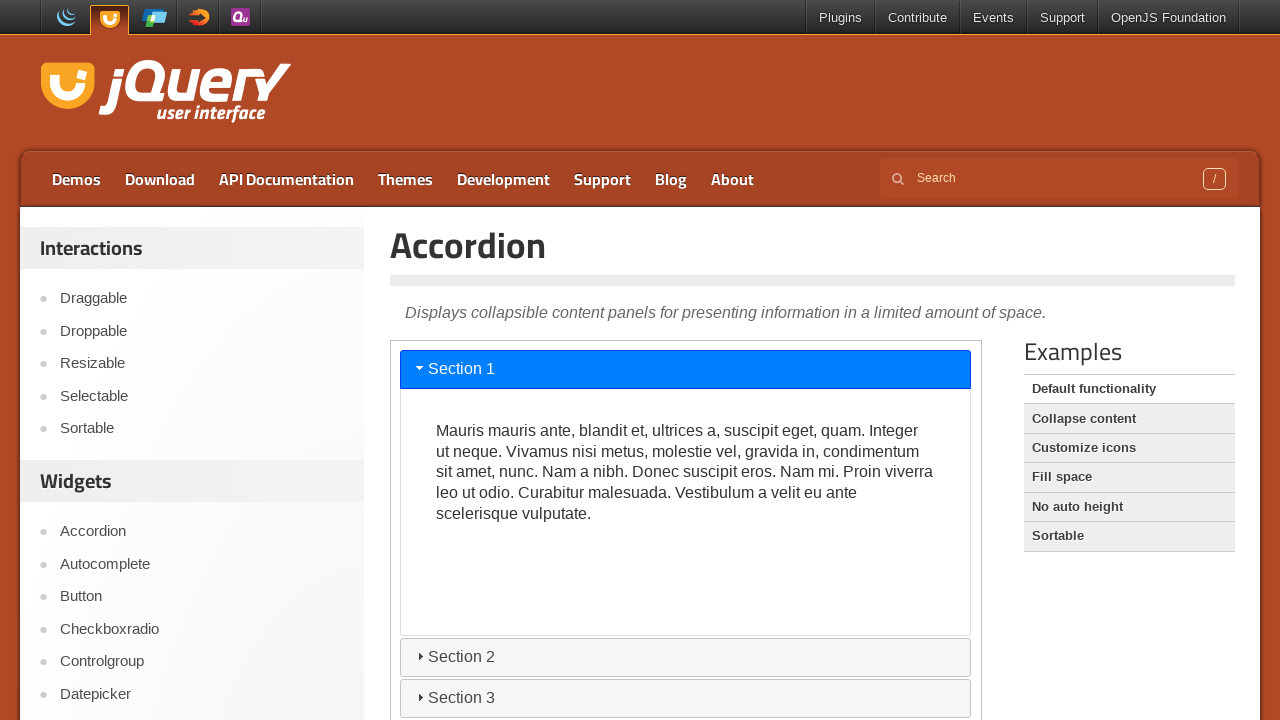

Waited 1000ms for accordion section 1 to expand
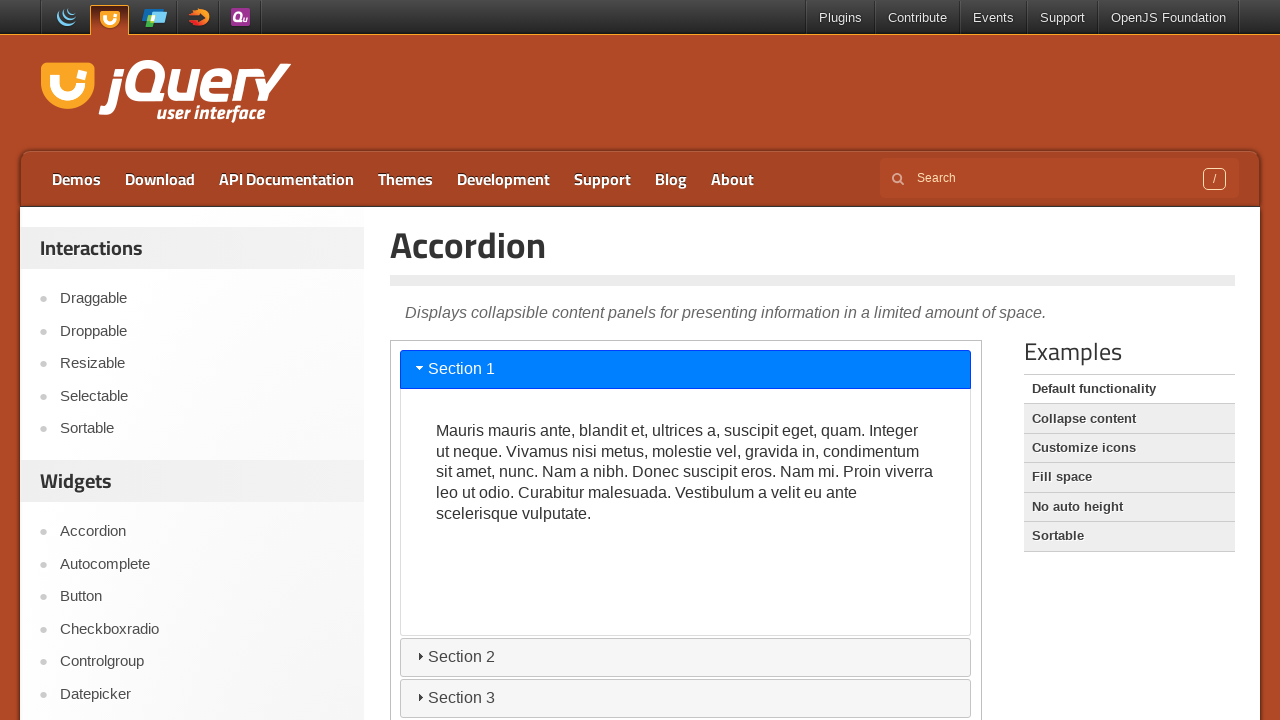

Clicked accordion section 2 to expand at (686, 657) on iframe >> nth=0 >> internal:control=enter-frame >> #ui-id-3
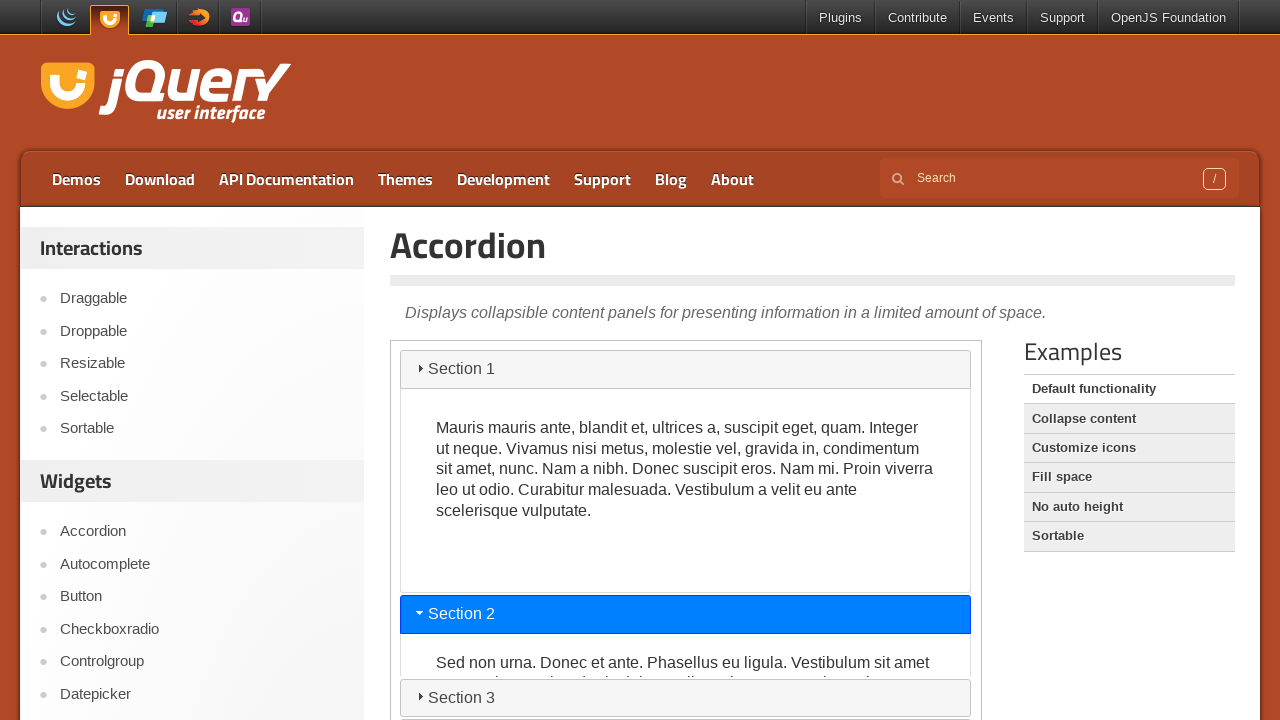

Waited 1000ms for accordion section 2 to expand
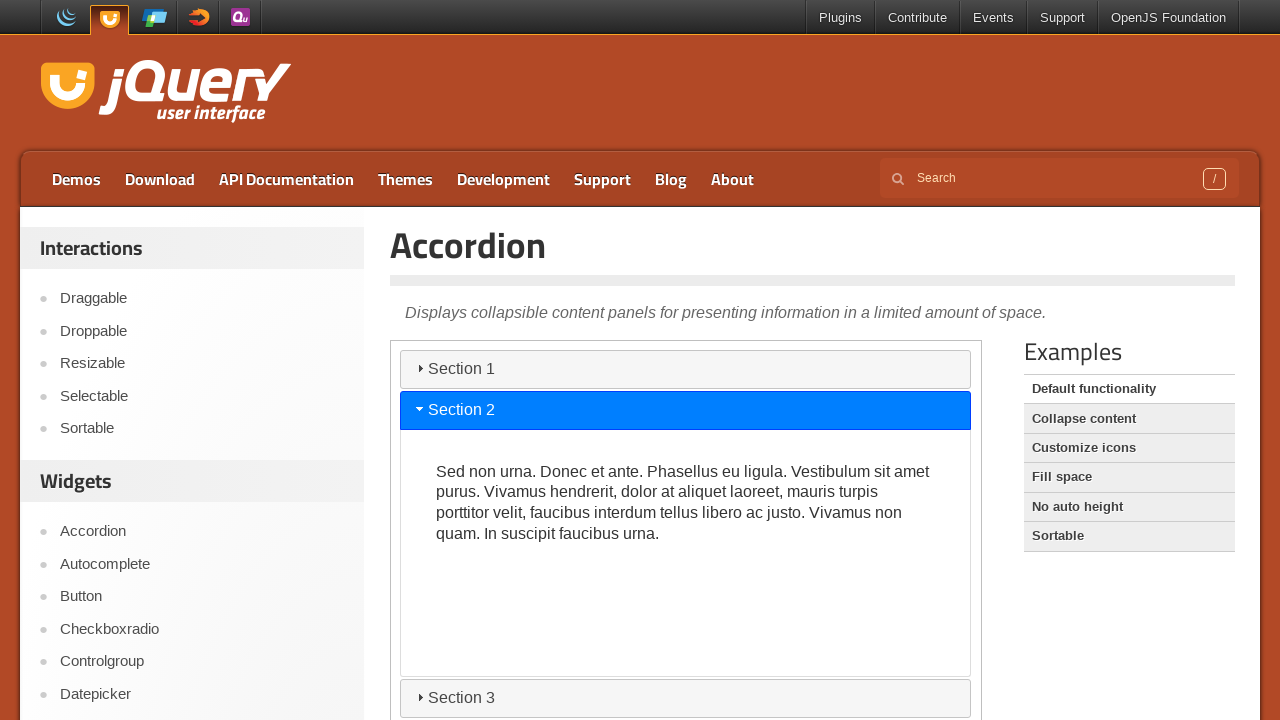

Clicked accordion section 3 to expand at (686, 698) on iframe >> nth=0 >> internal:control=enter-frame >> #ui-id-5
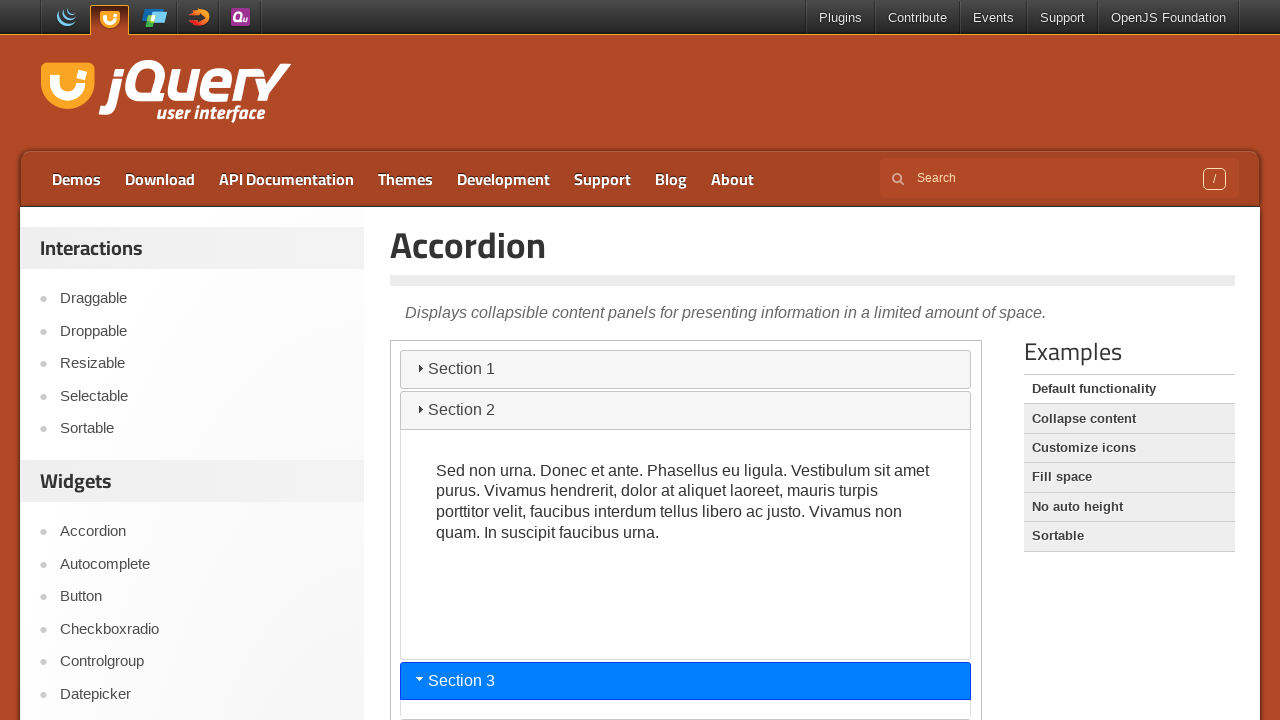

Waited 1000ms for accordion section 3 to expand
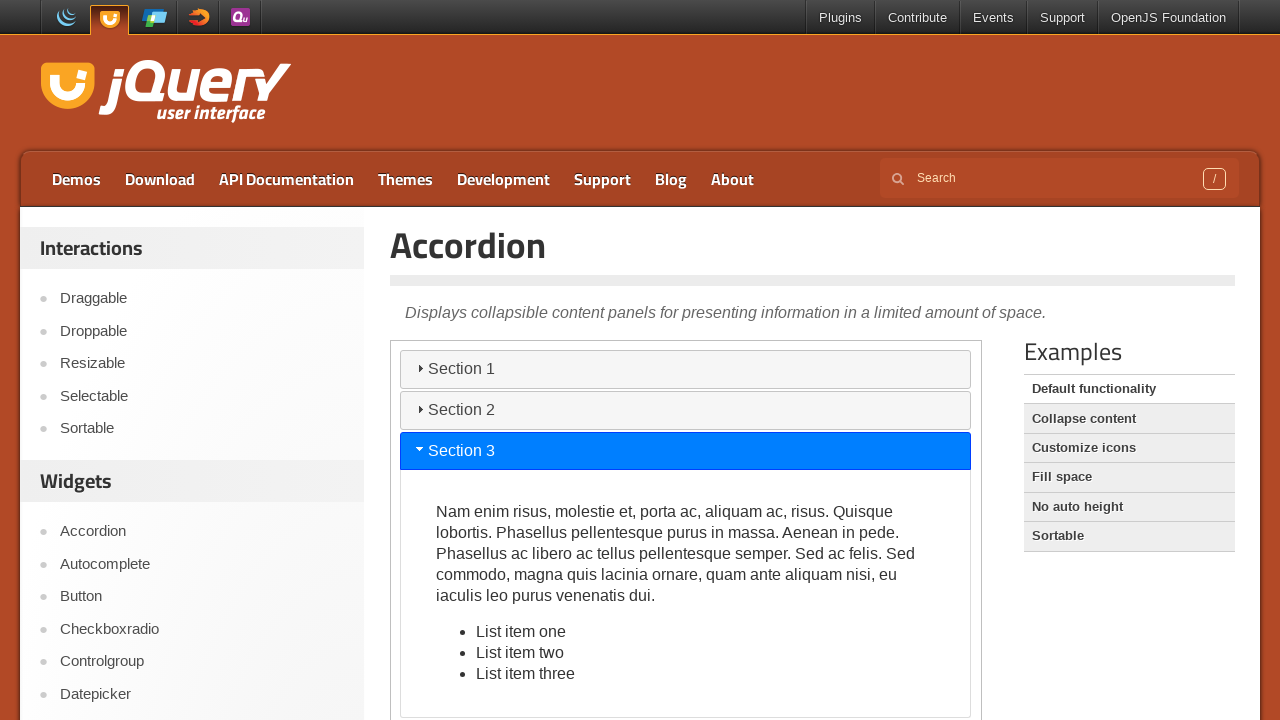

Clicked accordion section 4 to expand at (686, 701) on iframe >> nth=0 >> internal:control=enter-frame >> #ui-id-7
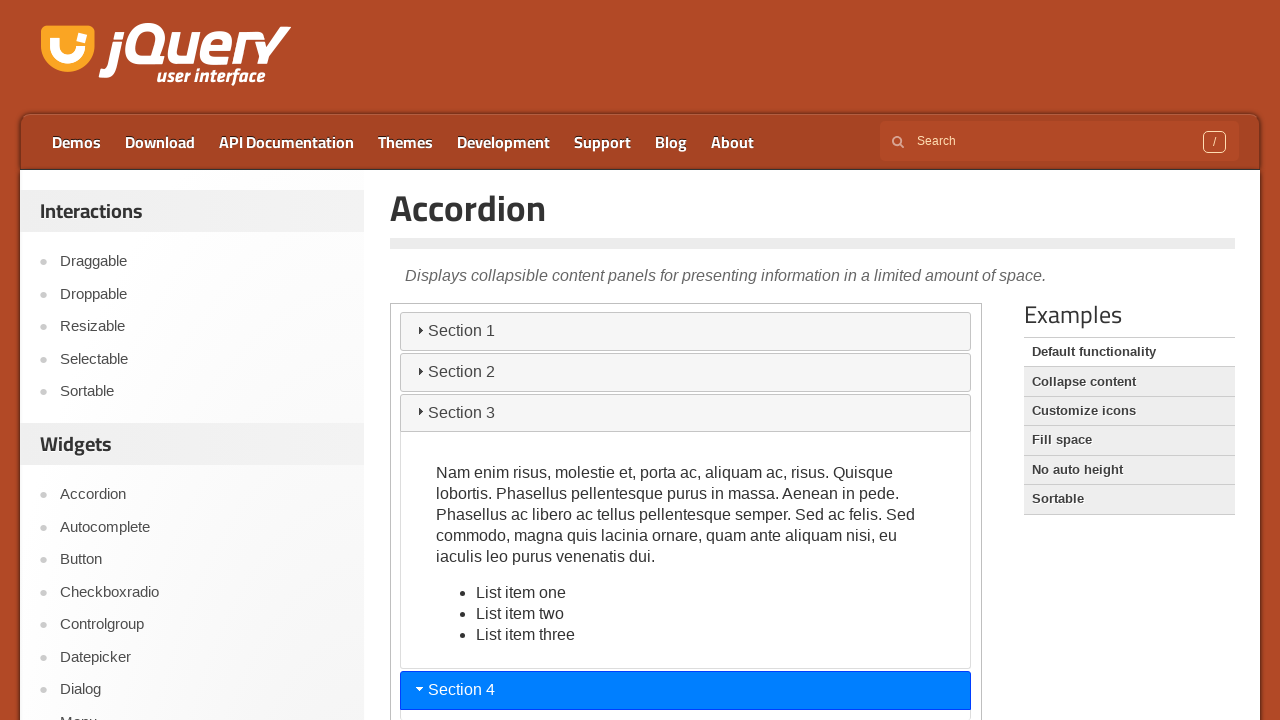

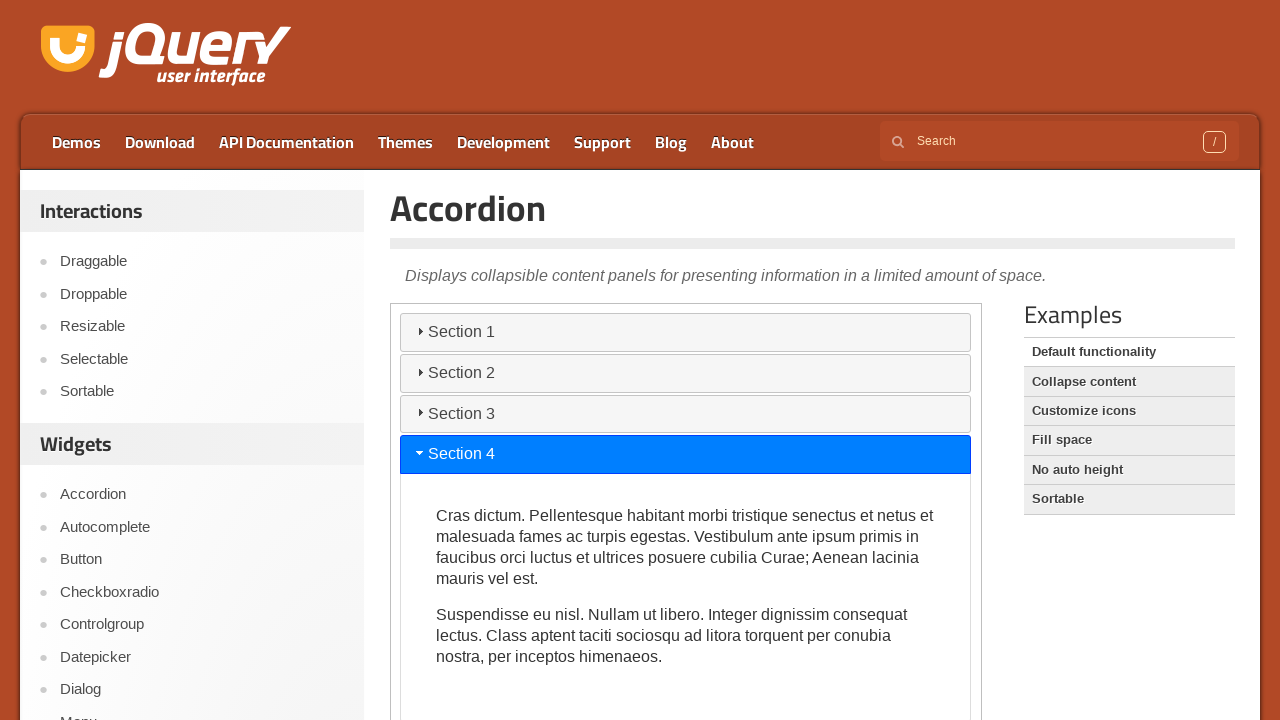